Tests right-click context menu functionality by right-clicking a button, hovering over a menu option, and clicking it to trigger an alert

Starting URL: http://swisnl.github.io/jQuery-contextMenu/demo.html

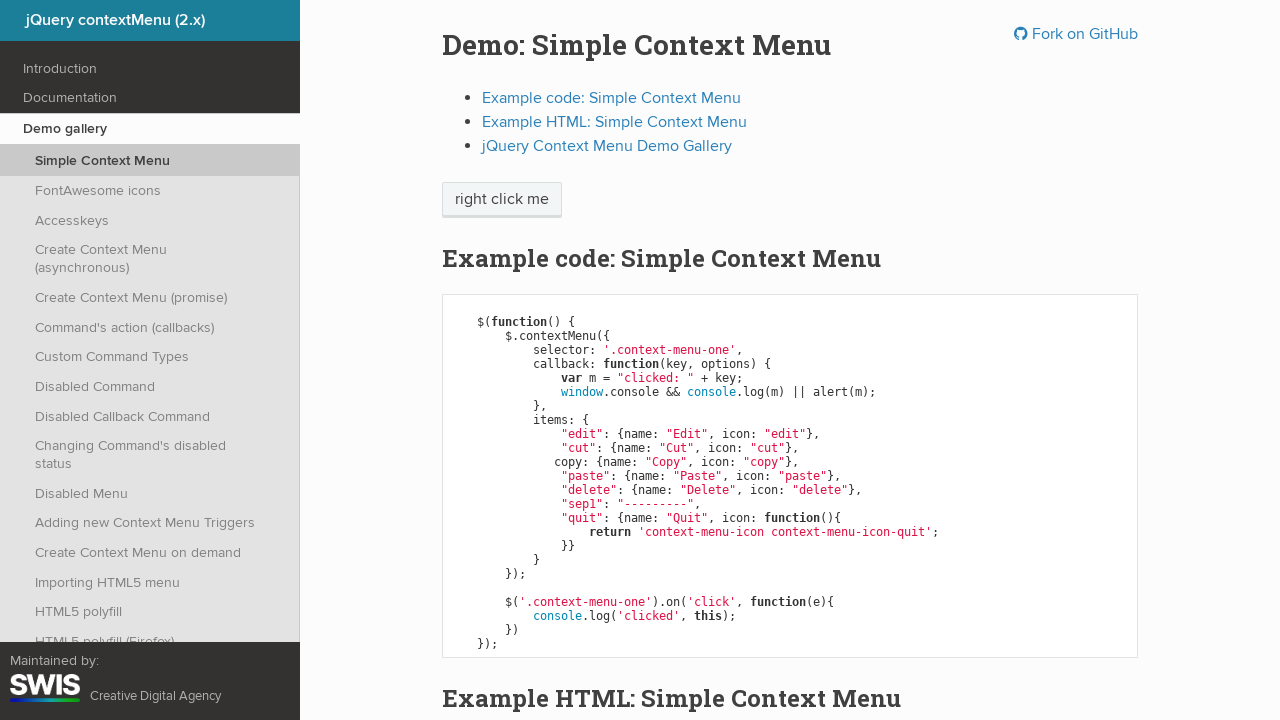

Waited for right-click button to load
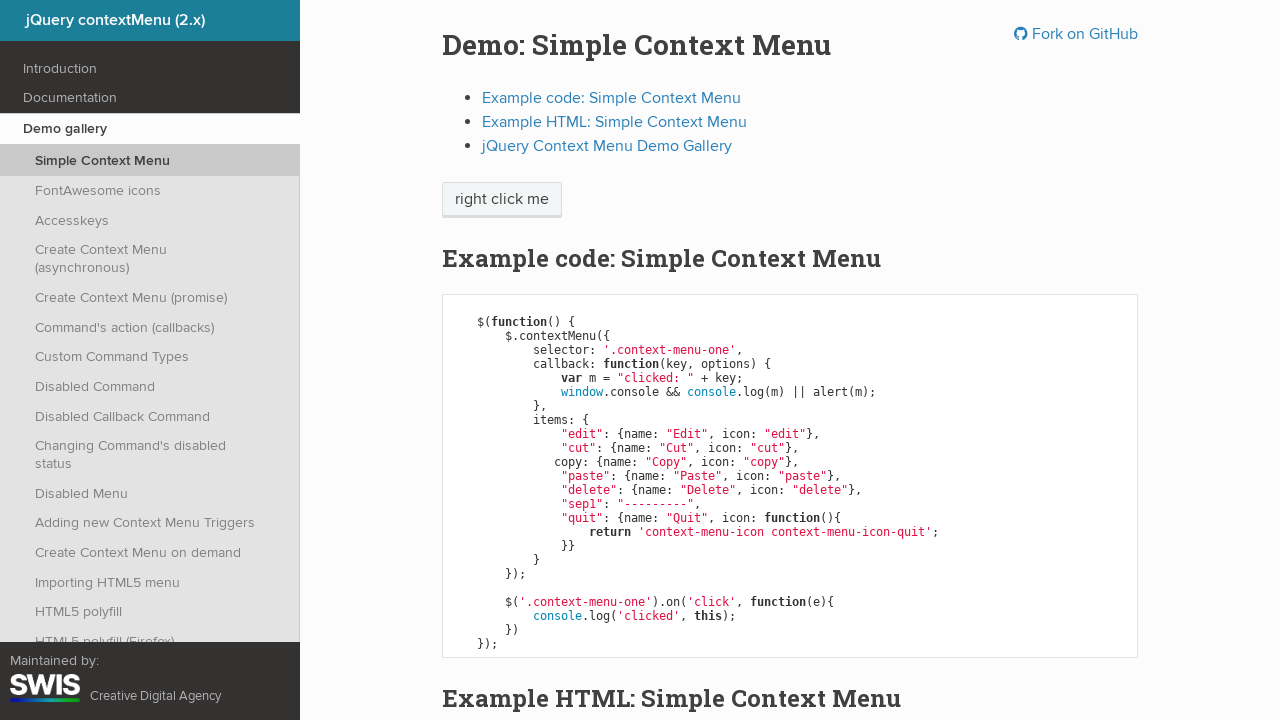

Right-clicked the button to open context menu at (502, 200) on xpath=//span[text()='right click me']
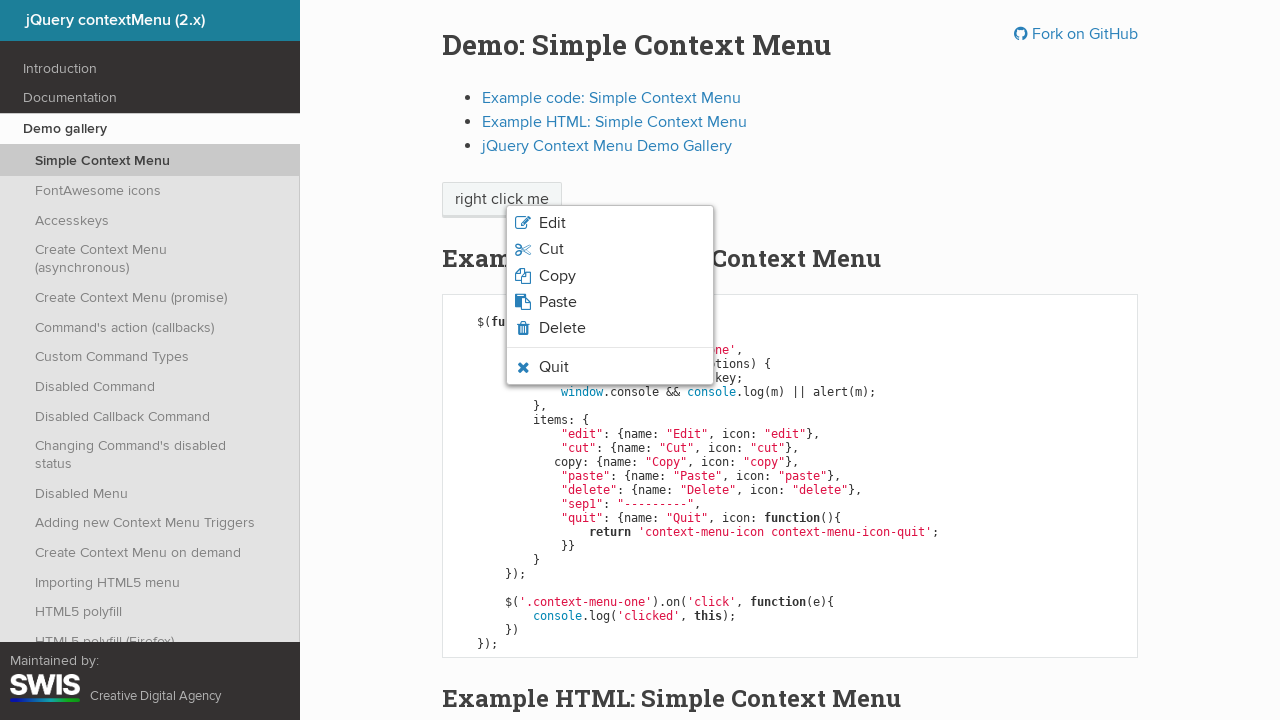

Hovered over the Quit menu option at (554, 367) on xpath=//span[text()='Quit']
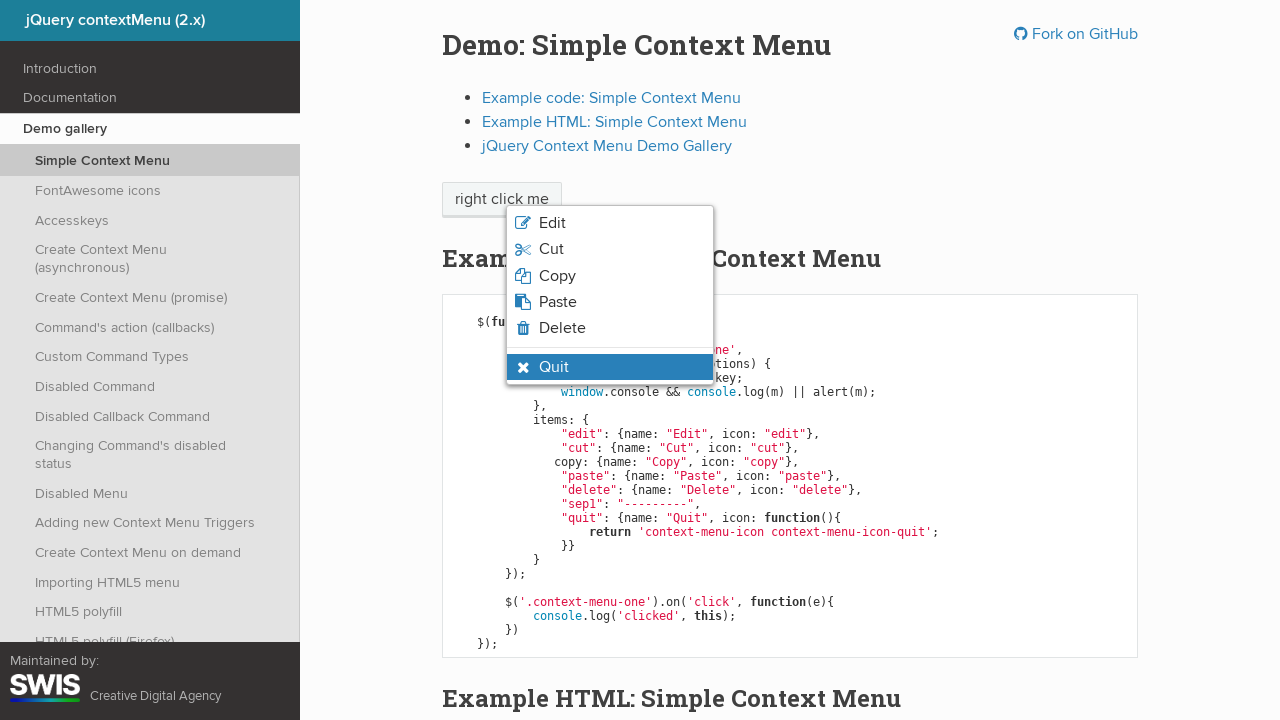

Verified Quit option is visible and highlighted
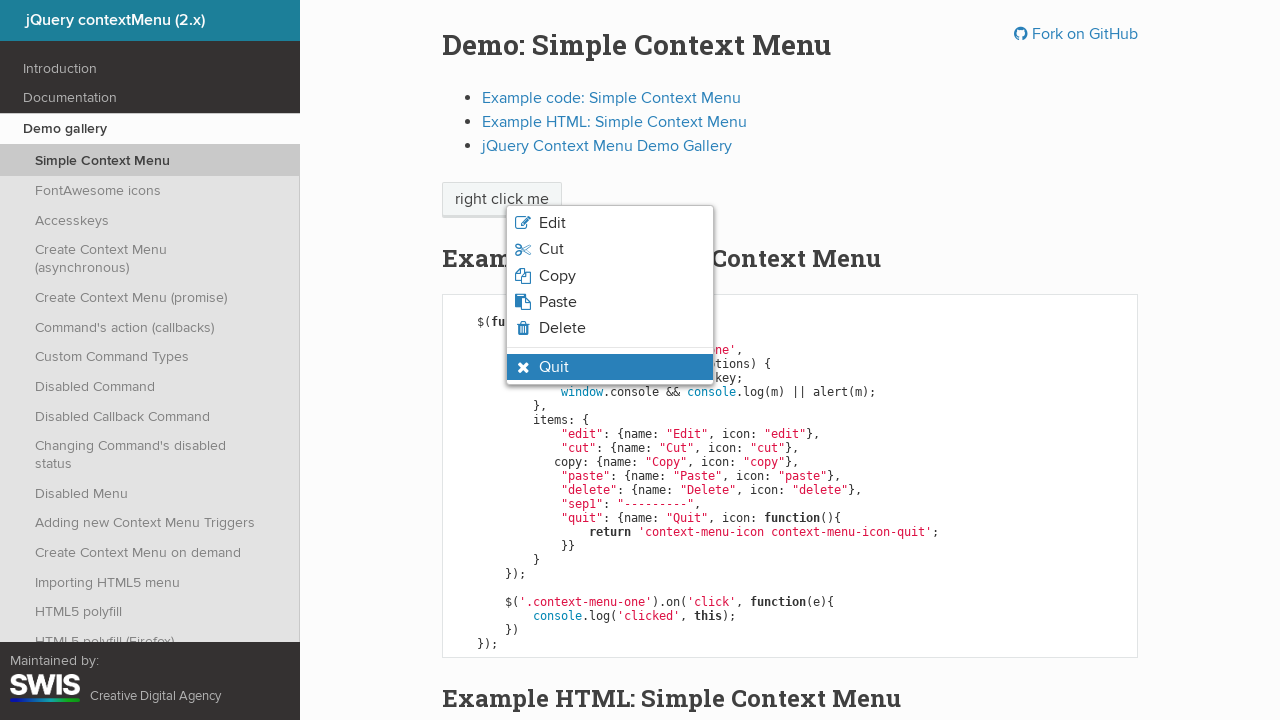

Clicked the Quit menu option at (554, 367) on xpath=//span[text()='Quit']
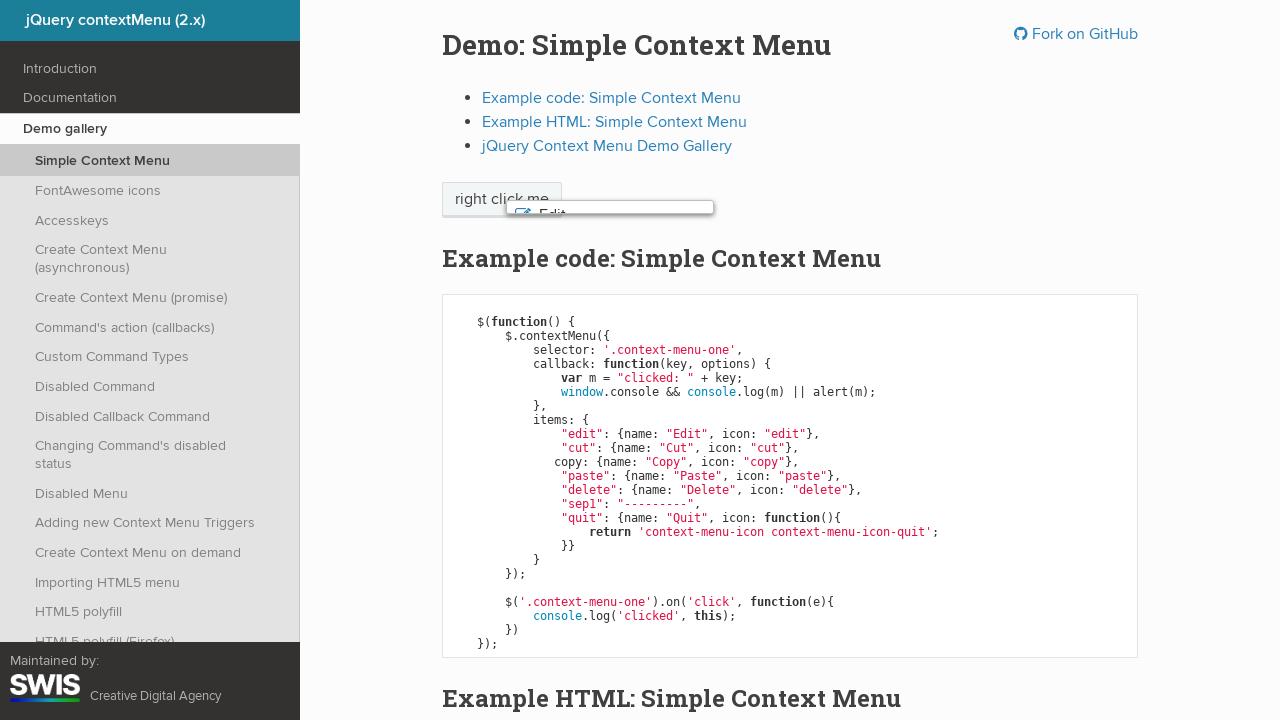

Set up dialog handler to capture and accept alert
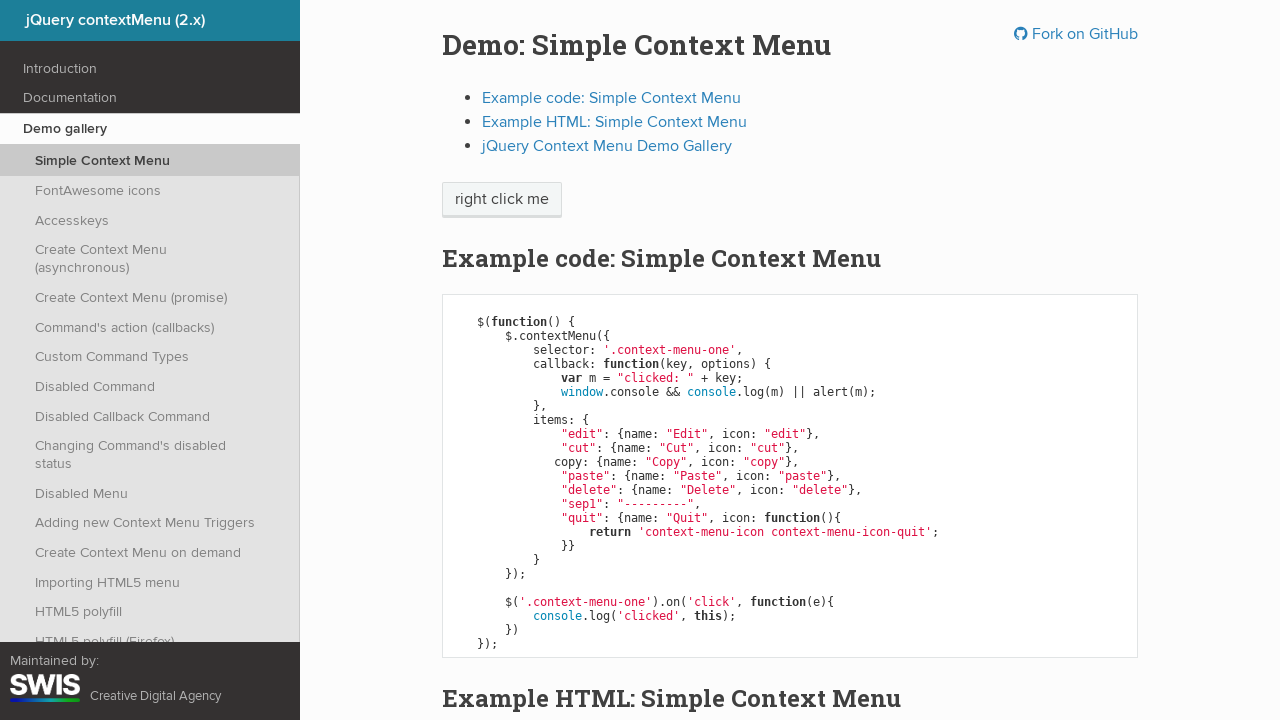

Waited for alert to be processed
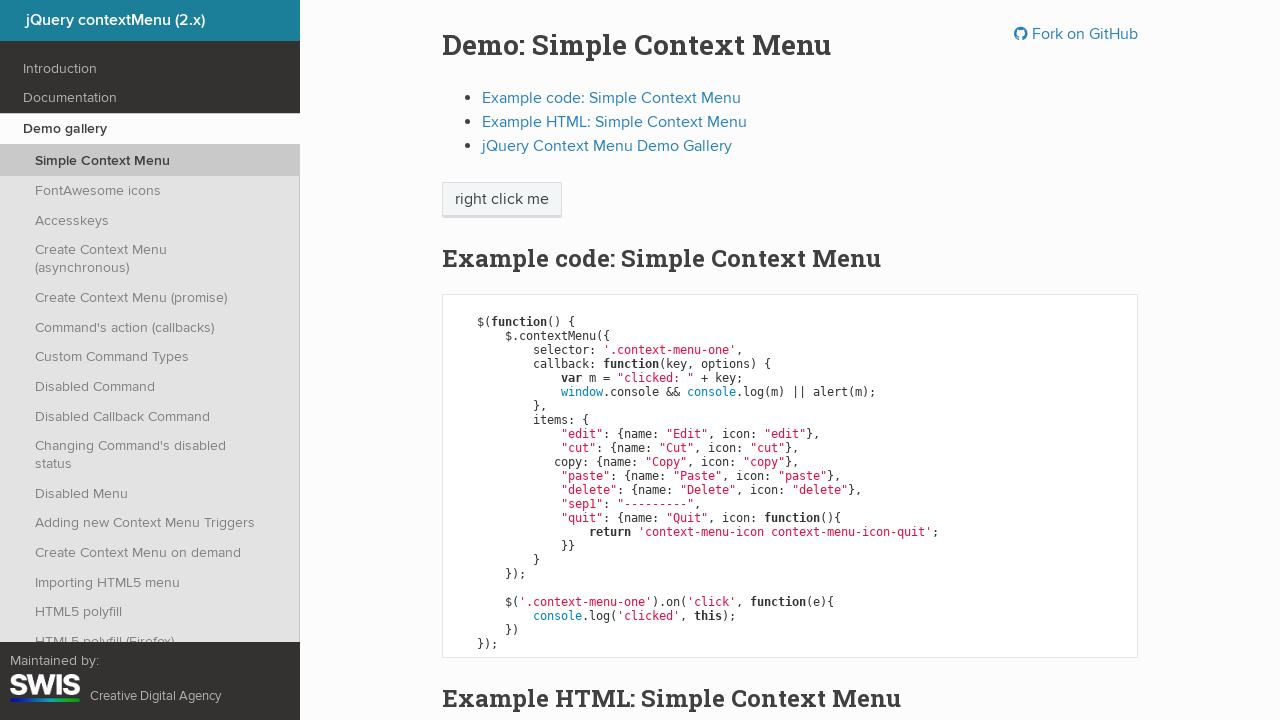

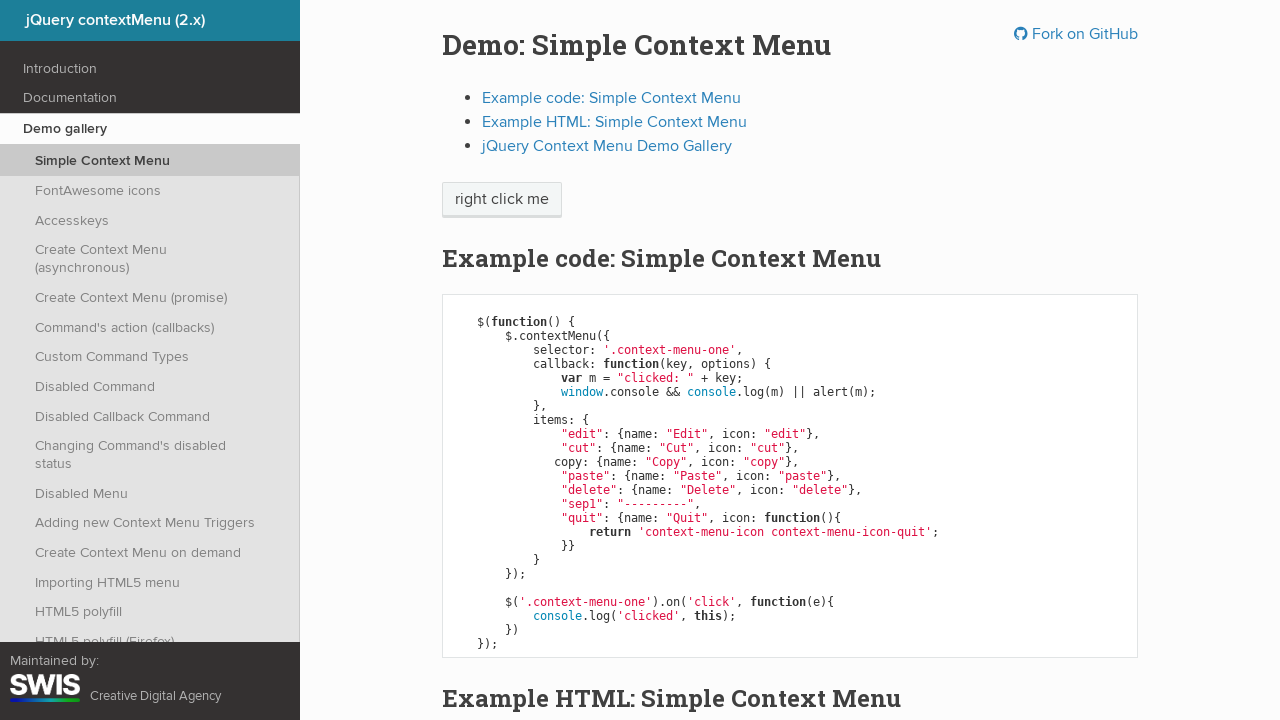